Tests keyboard copy-paste functionality by entering text in the first text box, selecting all, copying, tabbing to the next box, and pasting the copied text

Starting URL: https://text-compare.com/

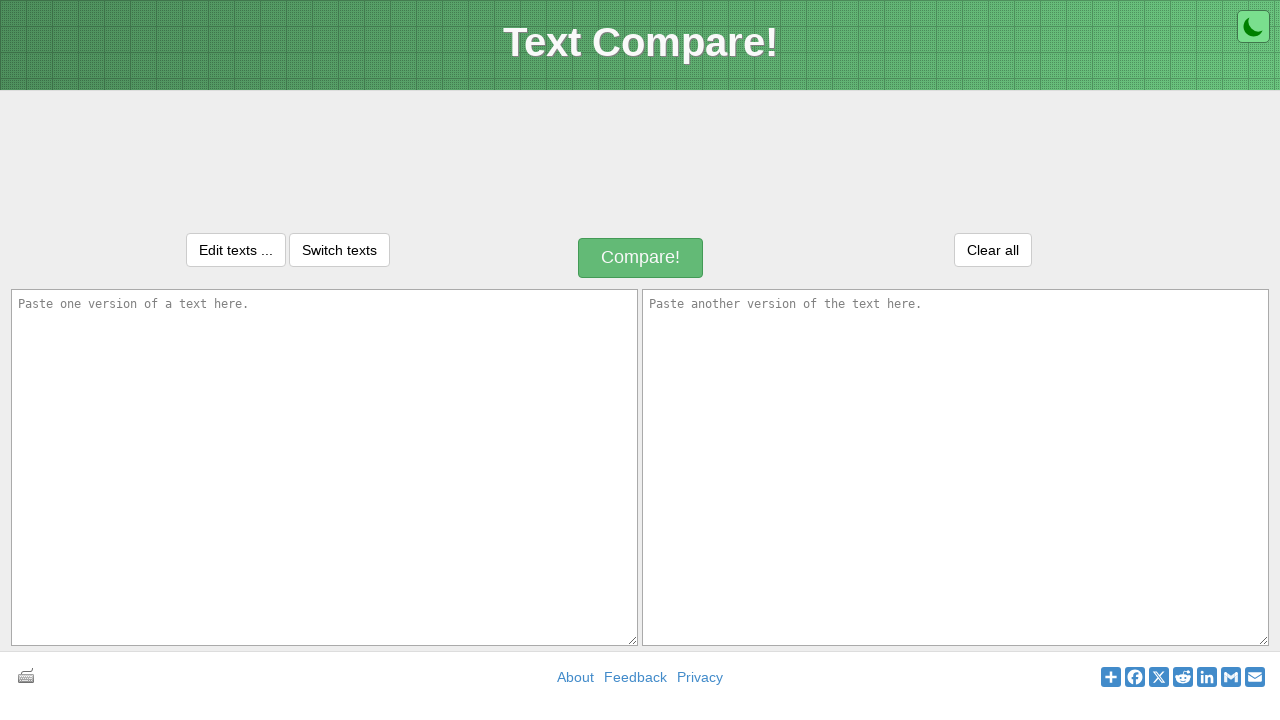

Entered 'Automation' text in the first text box on textarea[name='text1']
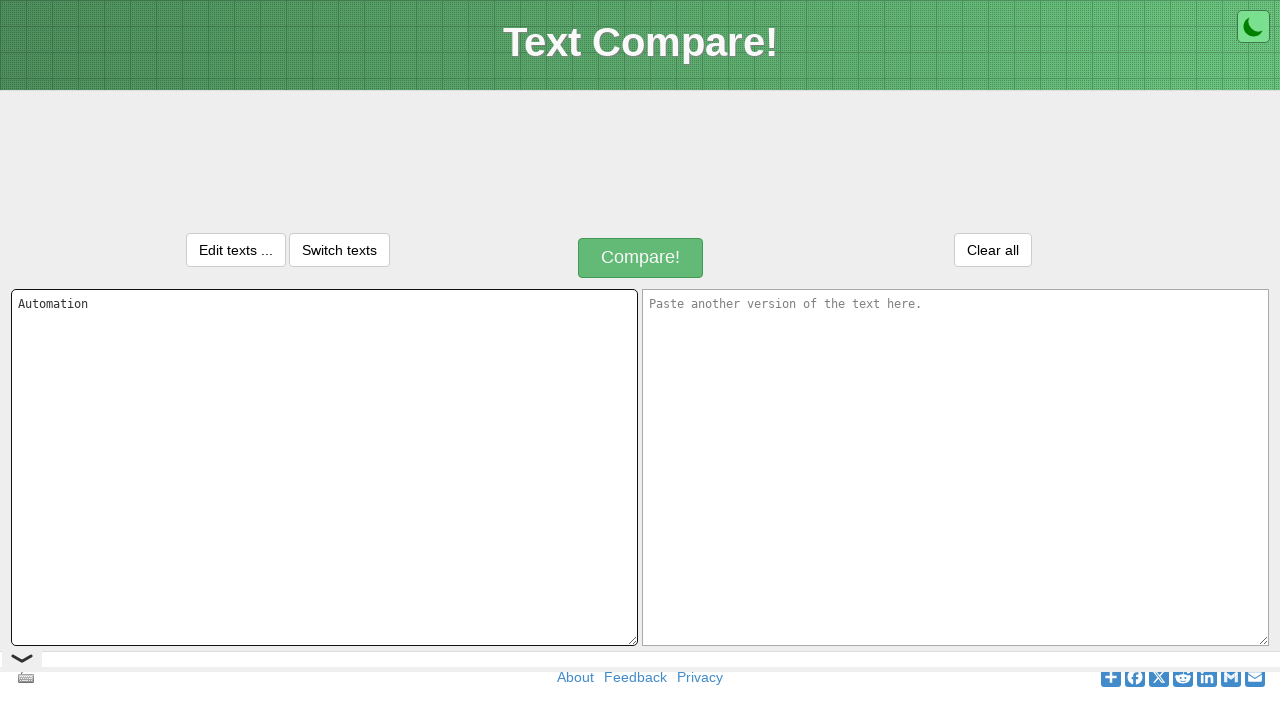

Clicked on first text area to focus it at (324, 467) on textarea[name='text1']
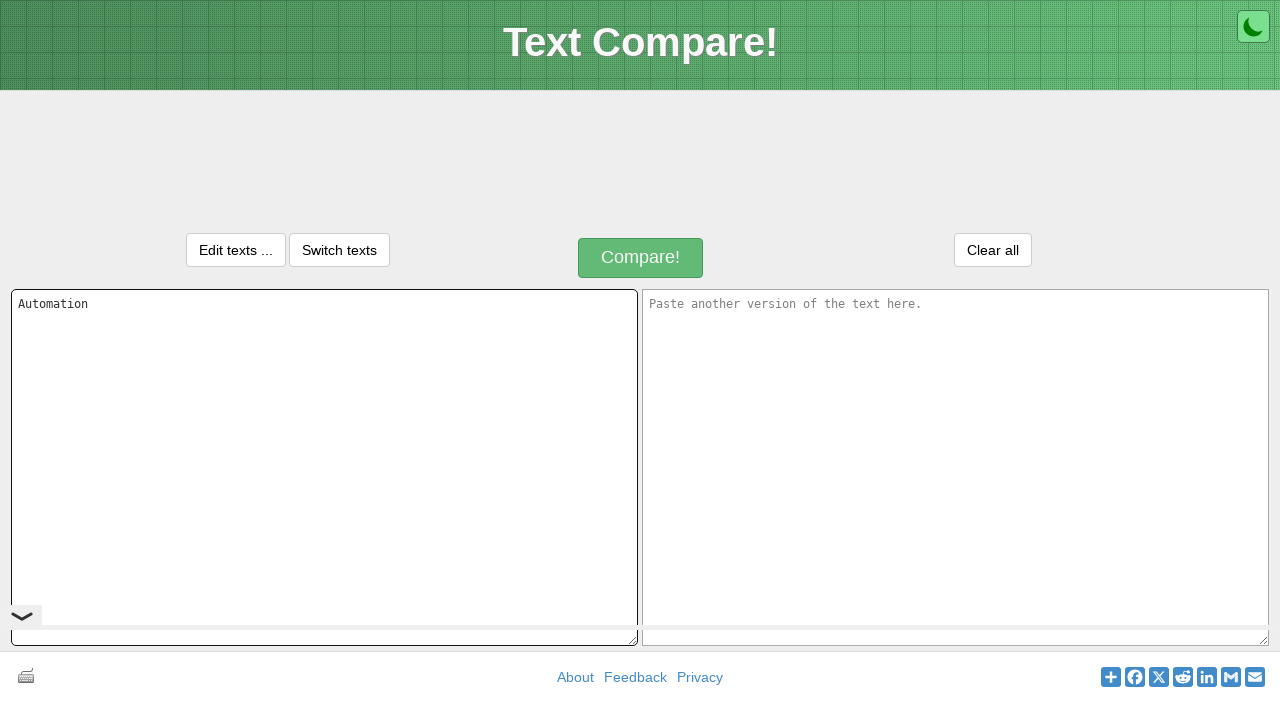

Selected all text in first text box using Ctrl+A
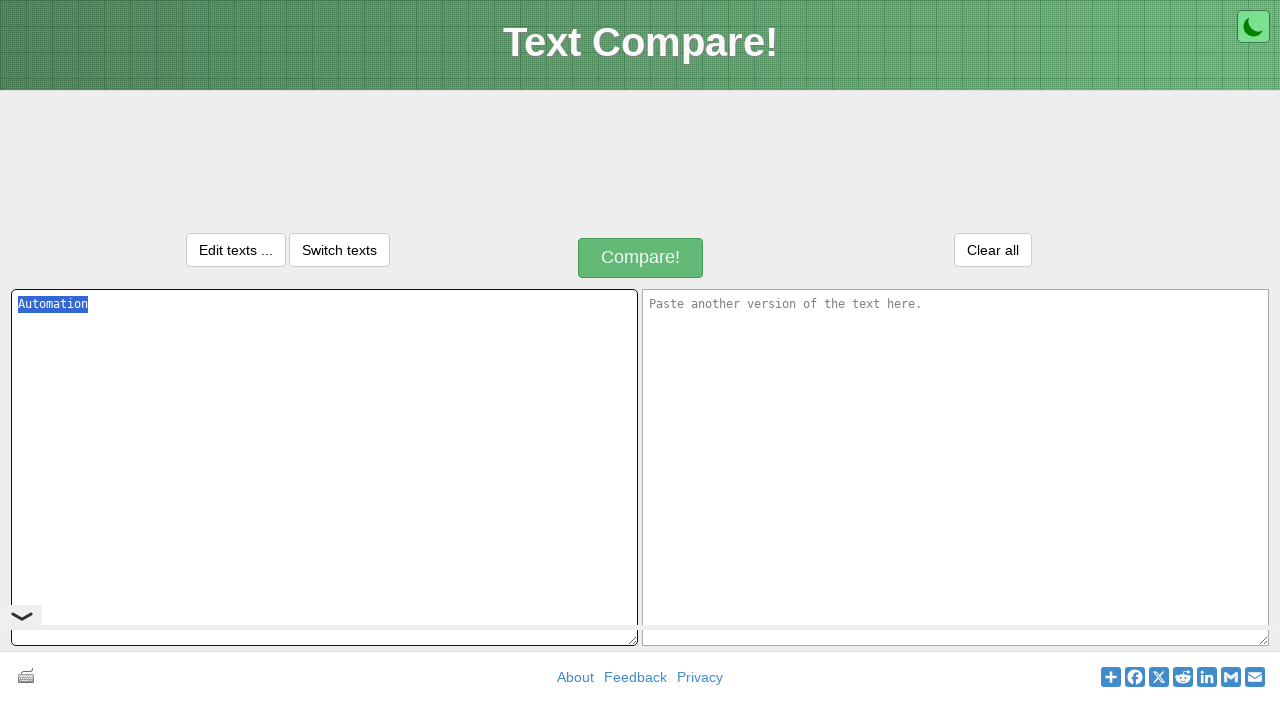

Copied selected text using Ctrl+C
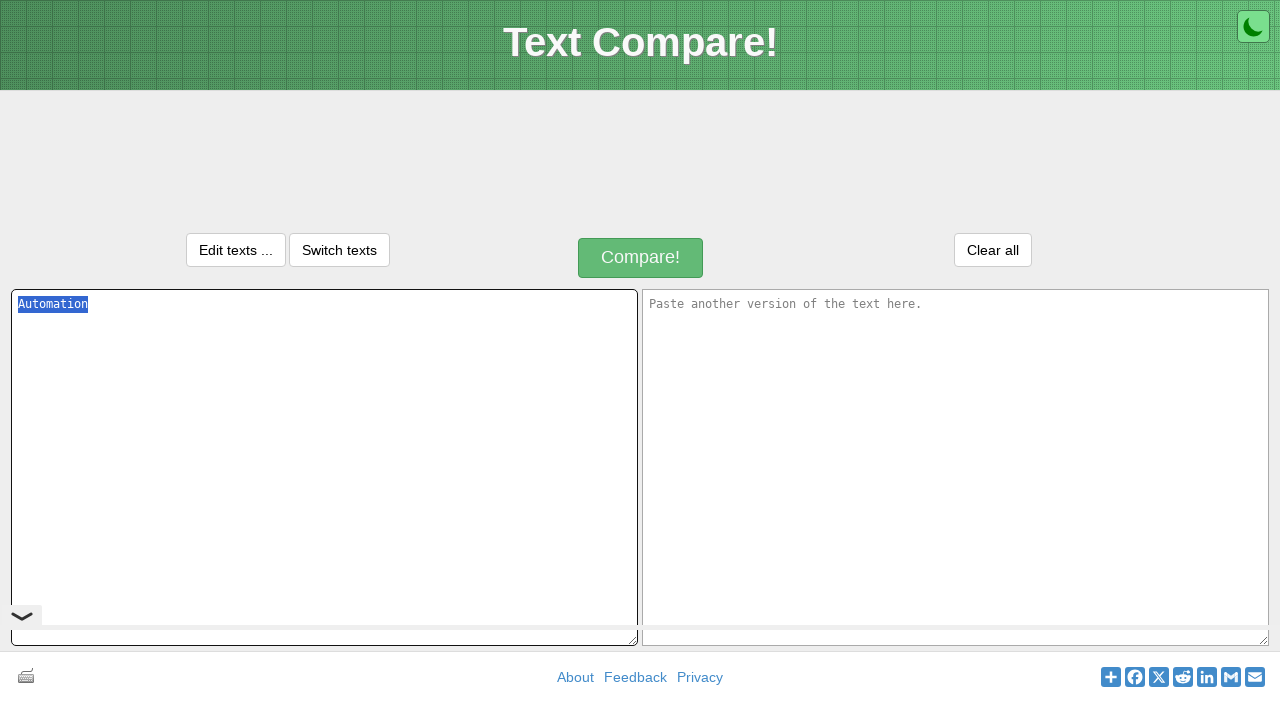

Pressed Tab to move focus to the next text box
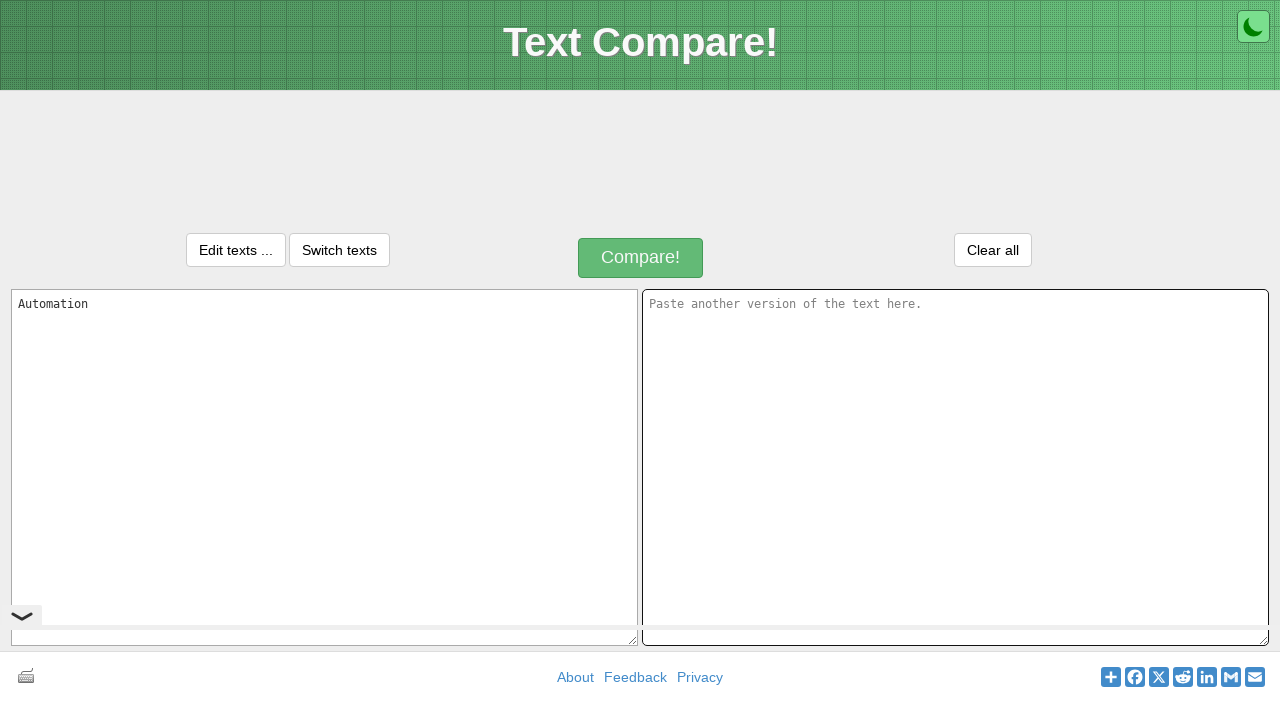

Pasted copied text into the second text box using Ctrl+V
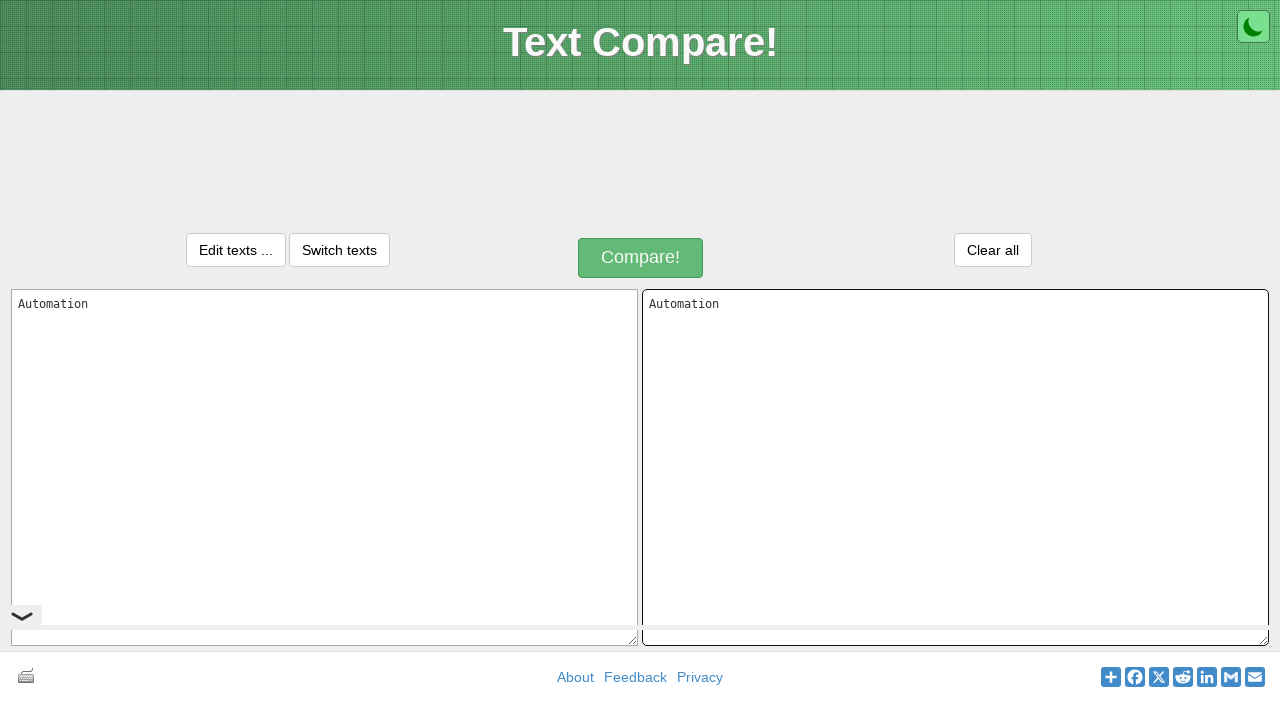

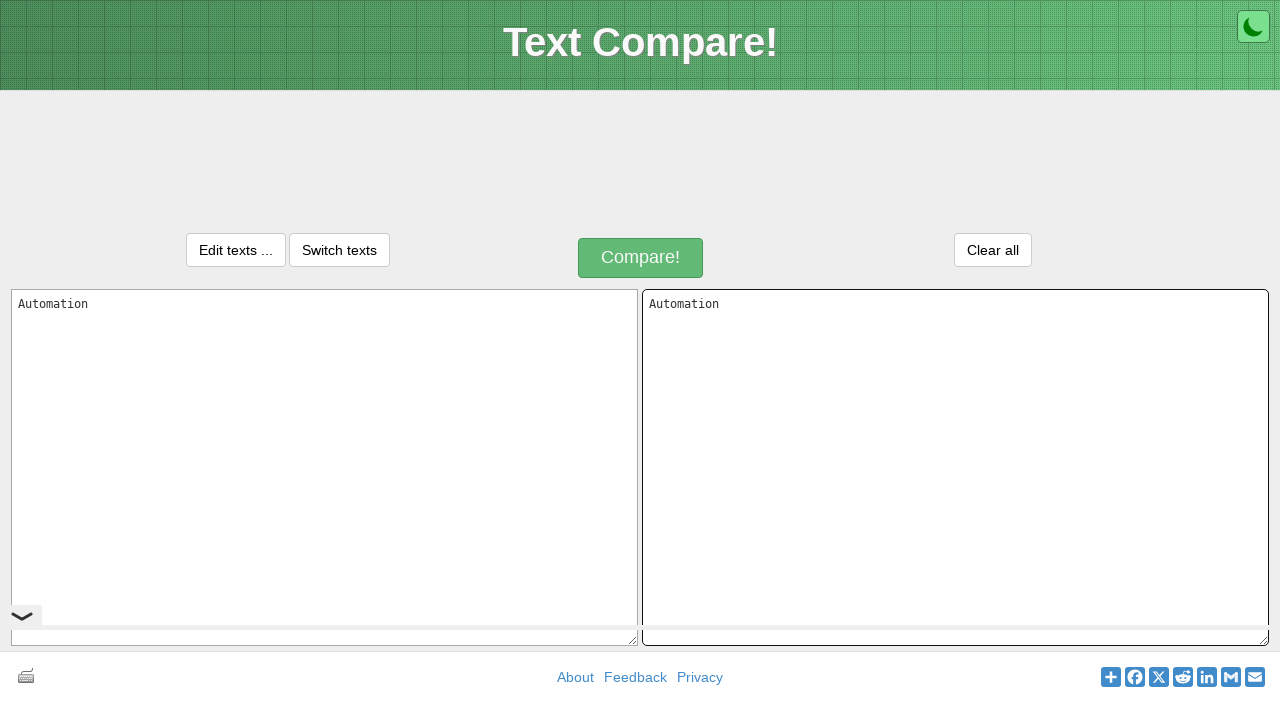